Tests form submission without first name - fills last name and job title, selects radio button, and submits

Starting URL: http://formy-project.herokuapp.com/form

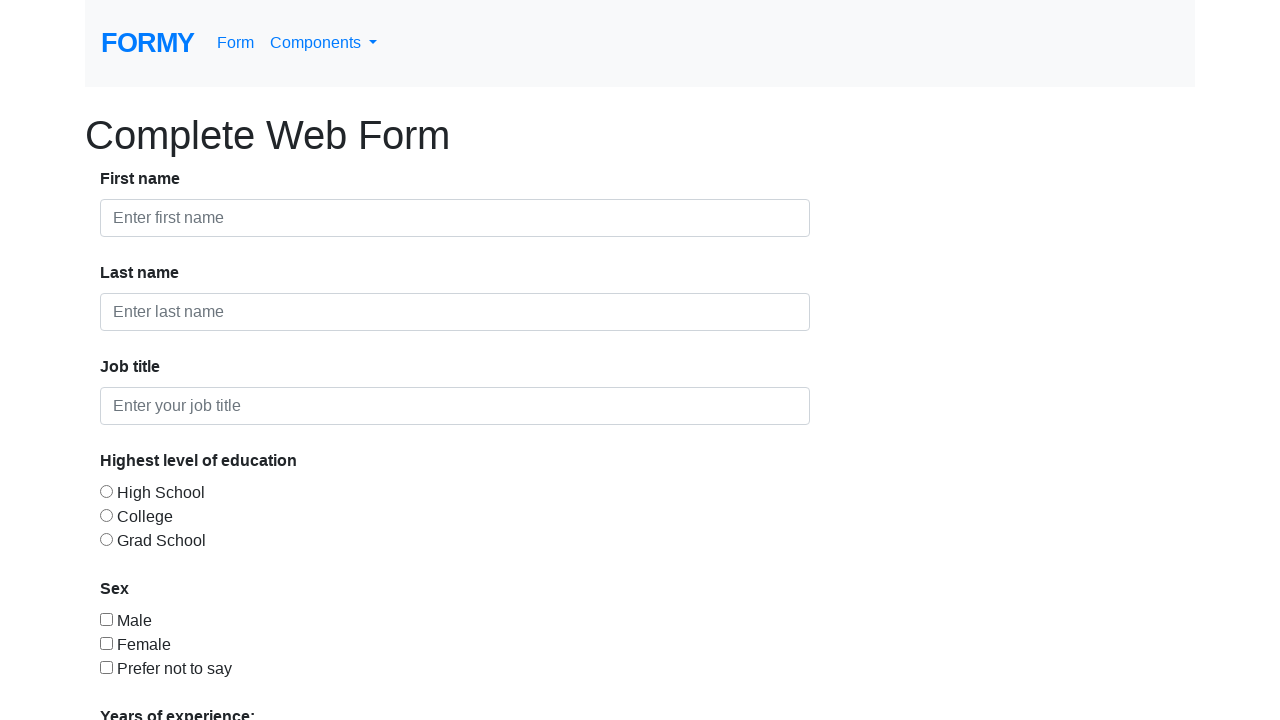

Filled last name field with 'Saber' on #last-name
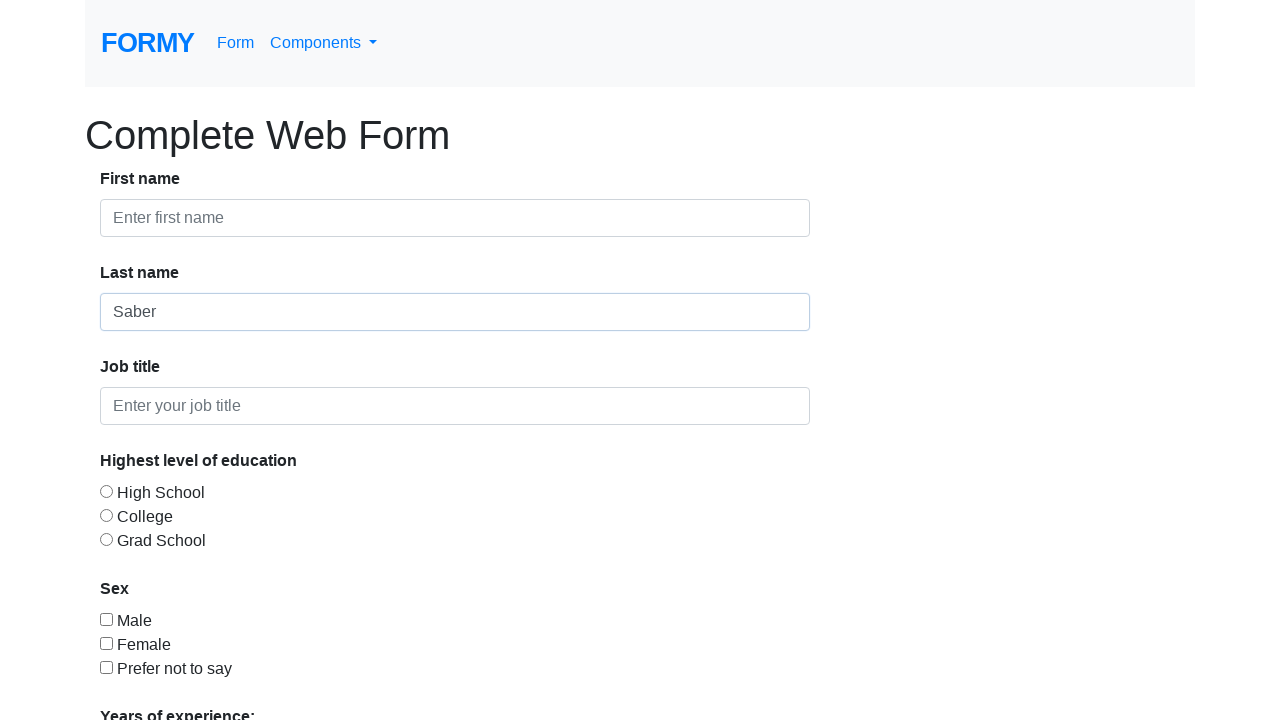

Filled job title field with 'Computer Engineering Student' on #job-title
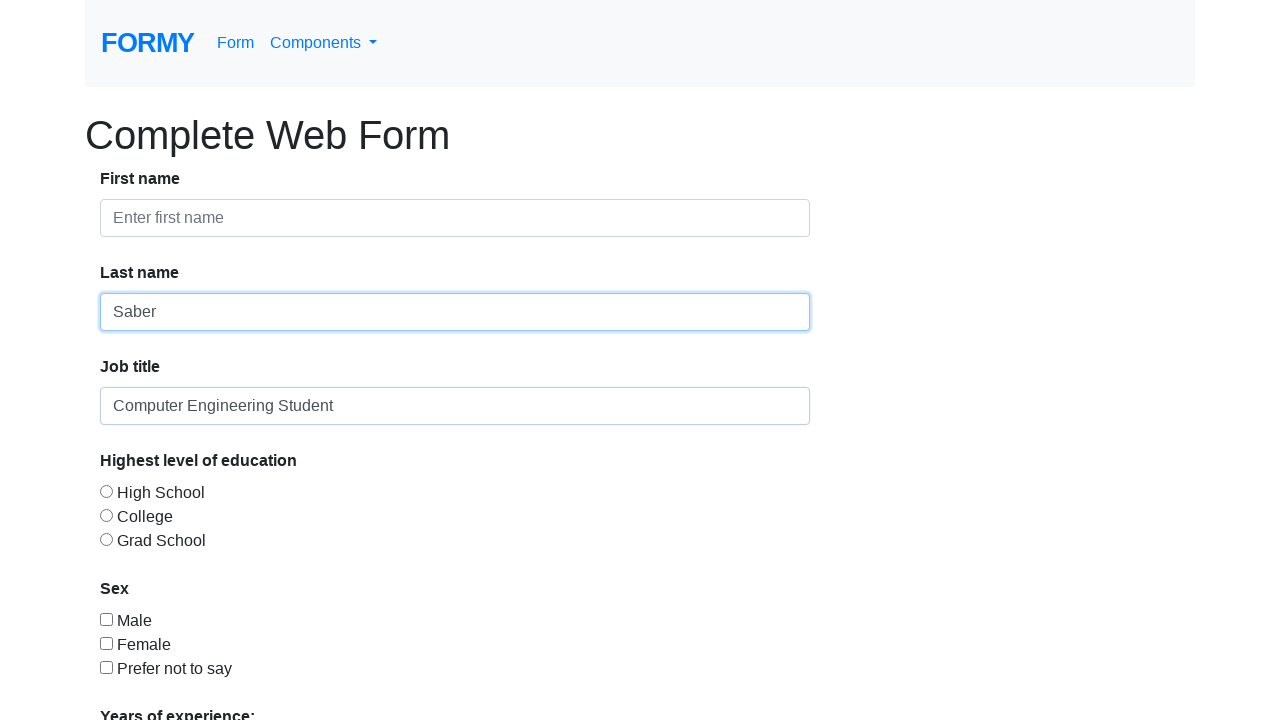

Clicked on last name field to focus at (455, 312) on #last-name
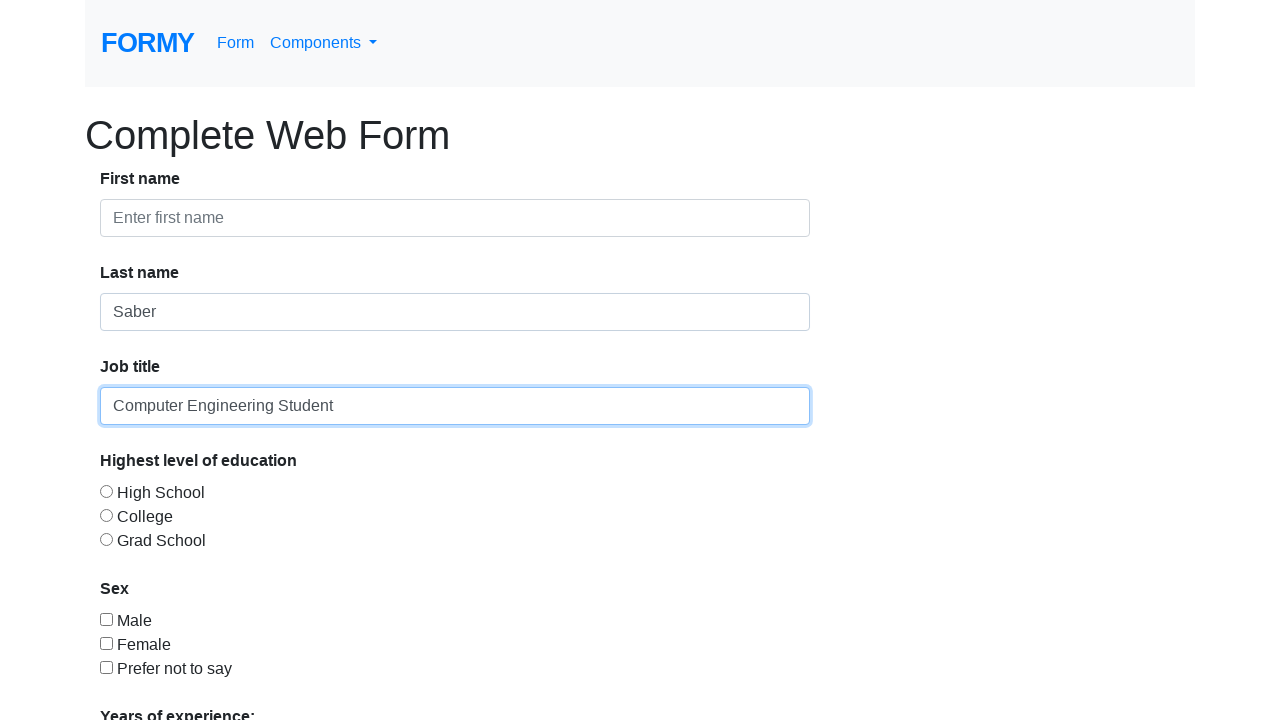

Clicked on job title field to focus at (455, 406) on #job-title
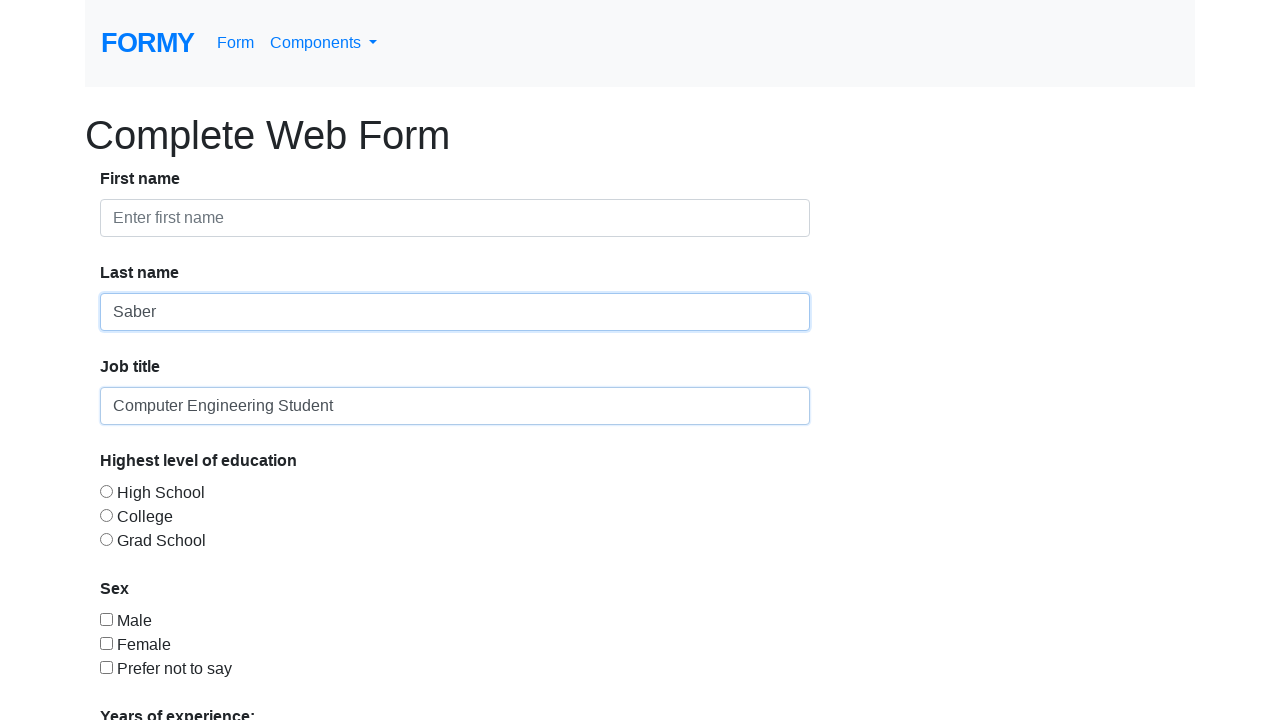

Selected radio button option 1 at (106, 491) on #radio-button-1
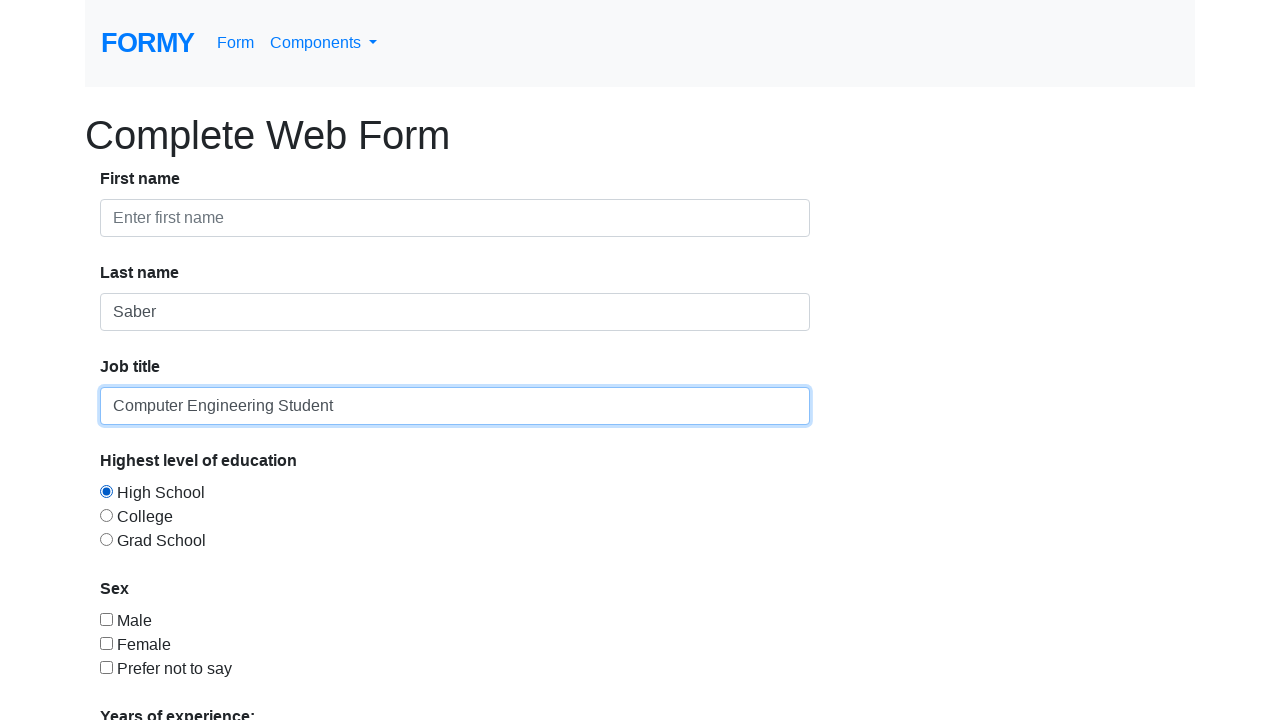

Clicked submit button to submit form at (148, 680) on xpath=/html/body/div/form/div/div[8]/a
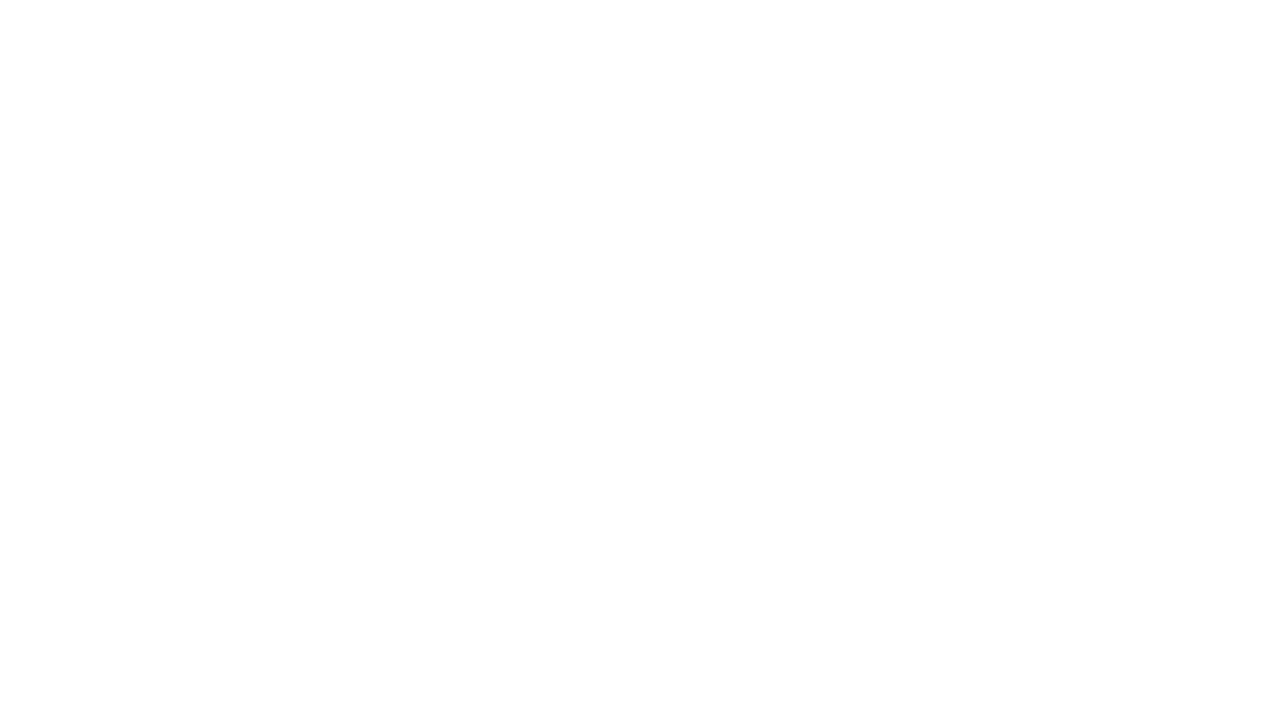

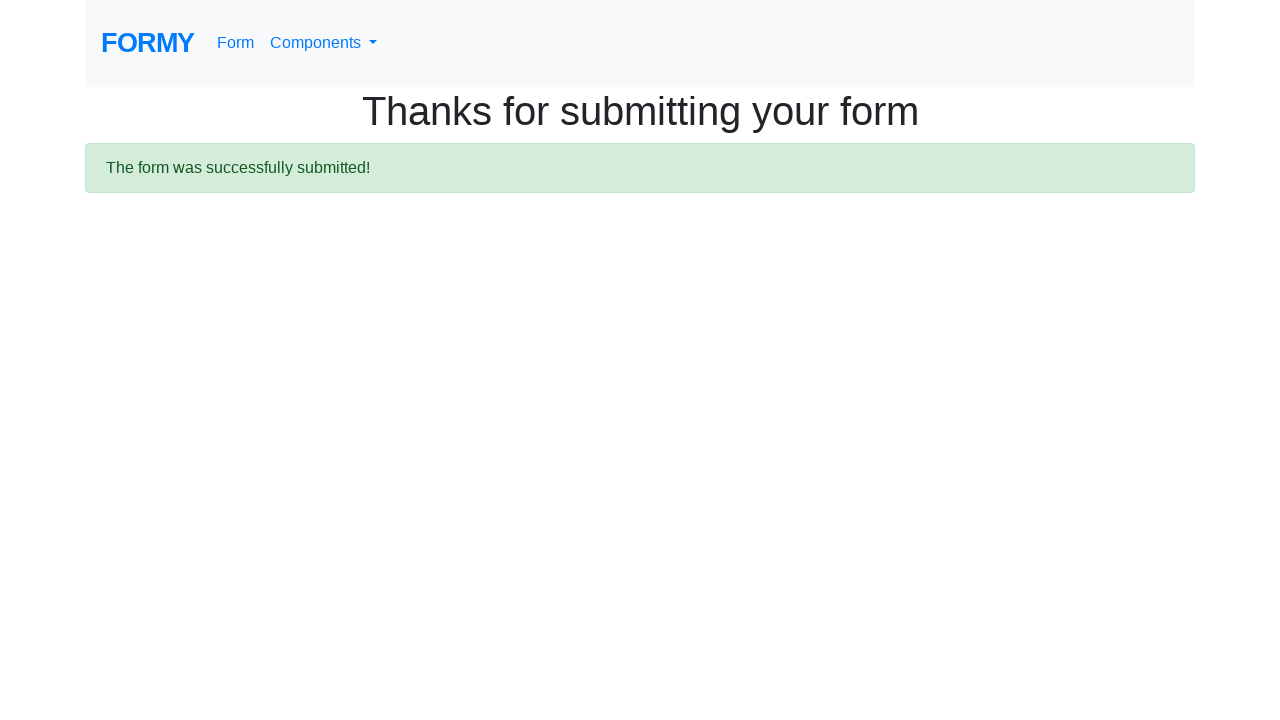